Tests user registration form by filling in username, password, and confirm password fields on a practice automation testing site.

Starting URL: https://practice.expandtesting.com/register

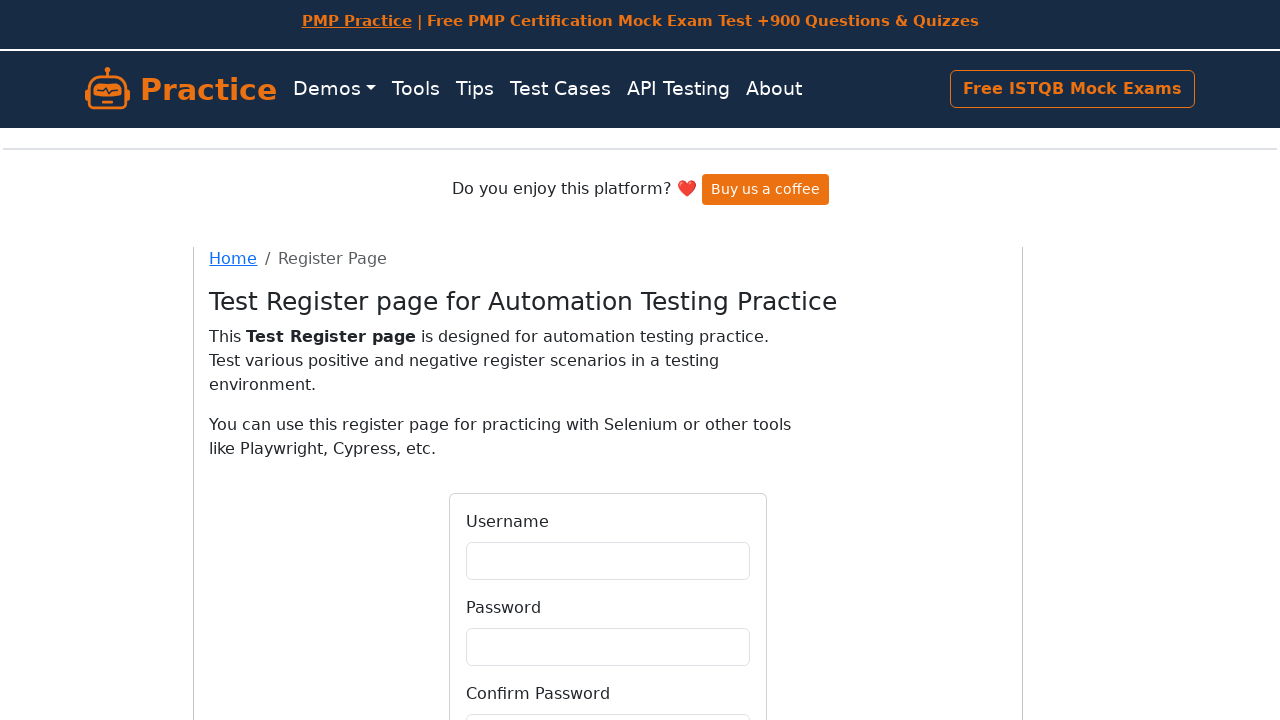

Verified registration page heading is visible
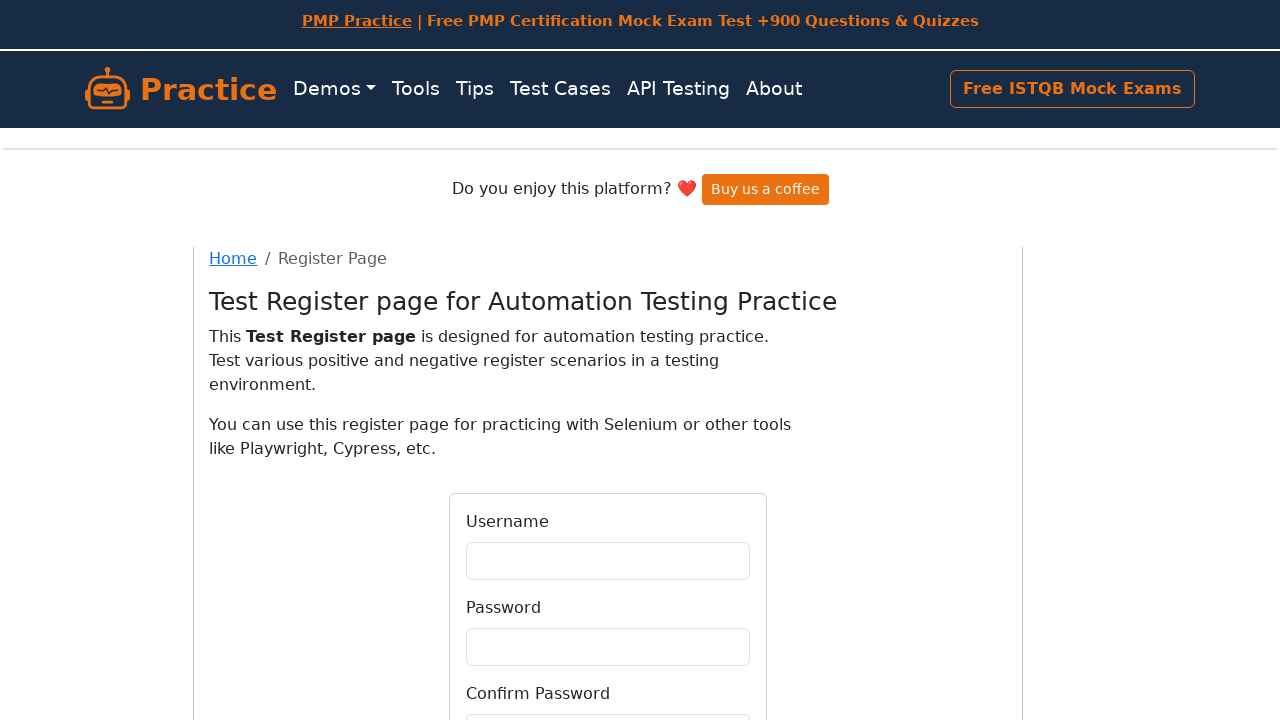

Filled username field with 'automation_user_7842' on input[id='username']
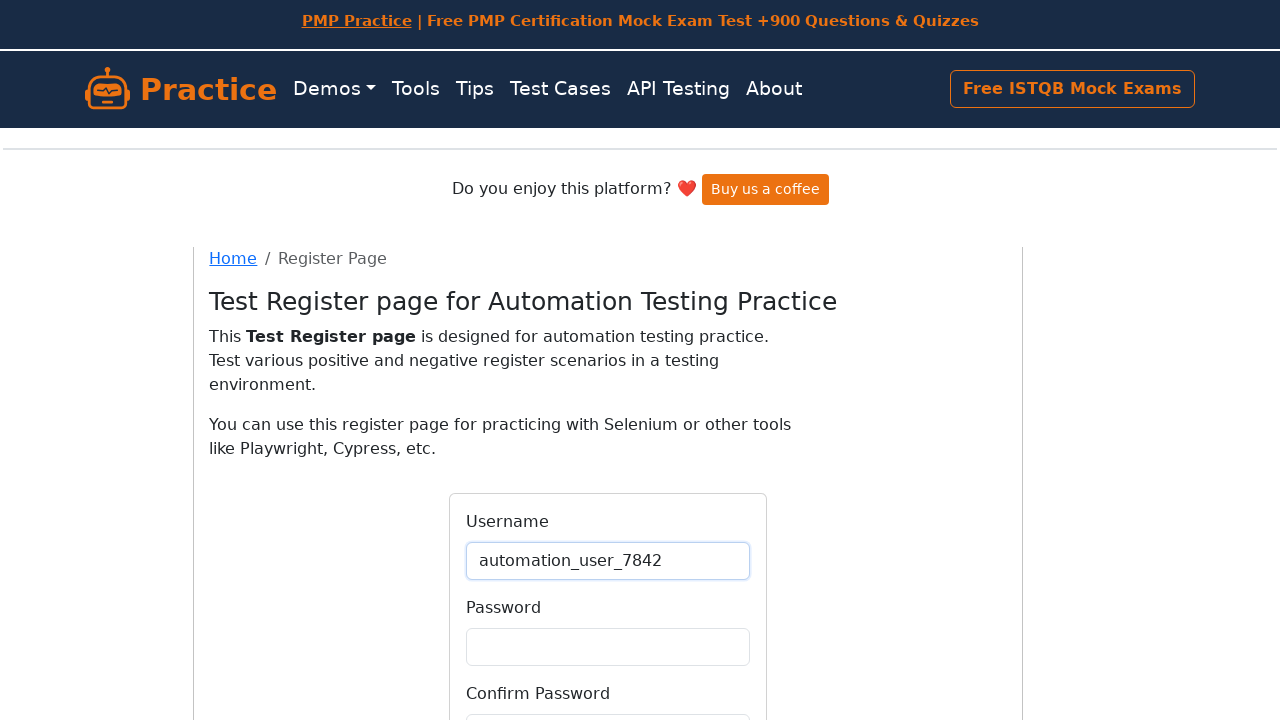

Filled password field on input[id='password']
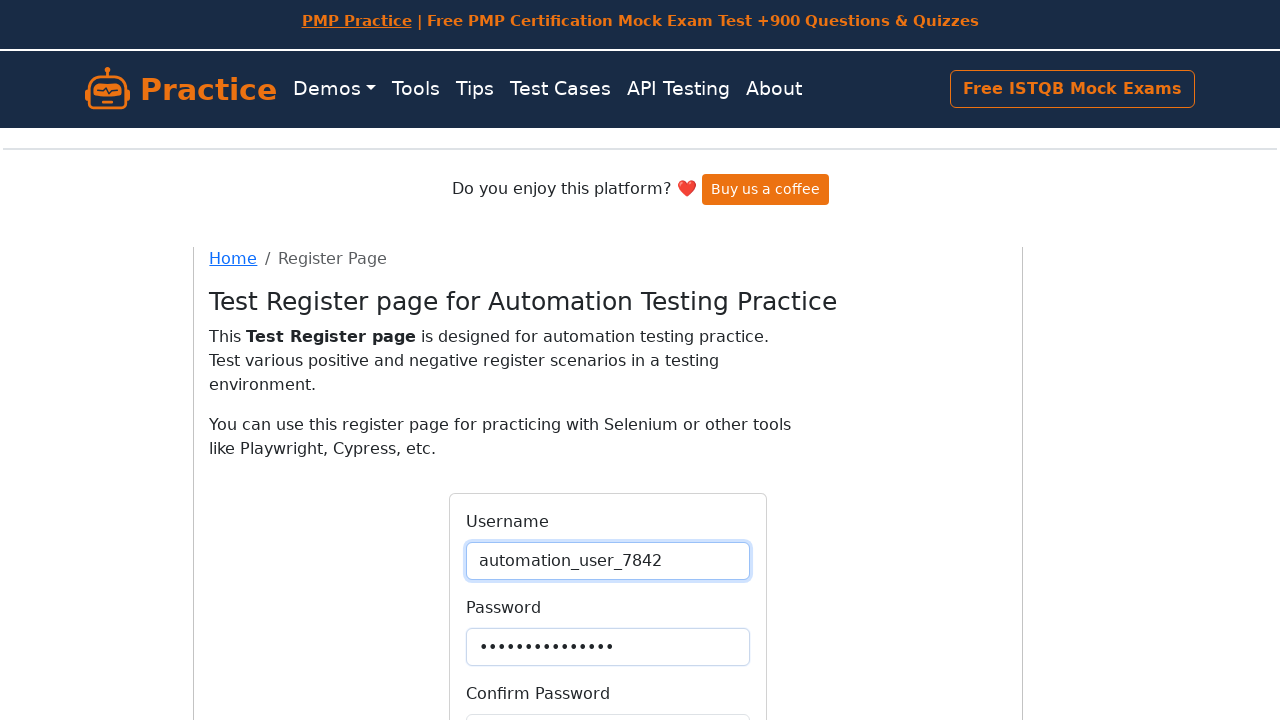

Filled confirm password field on input[id='confirmPassword']
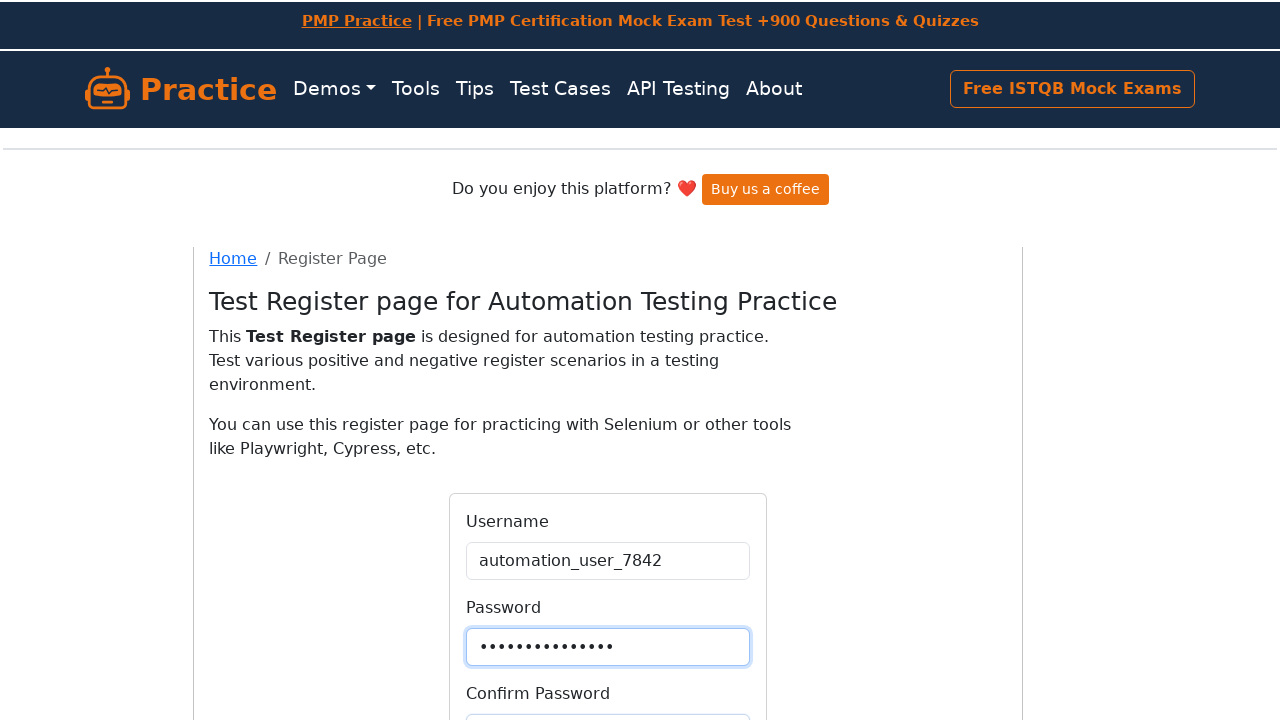

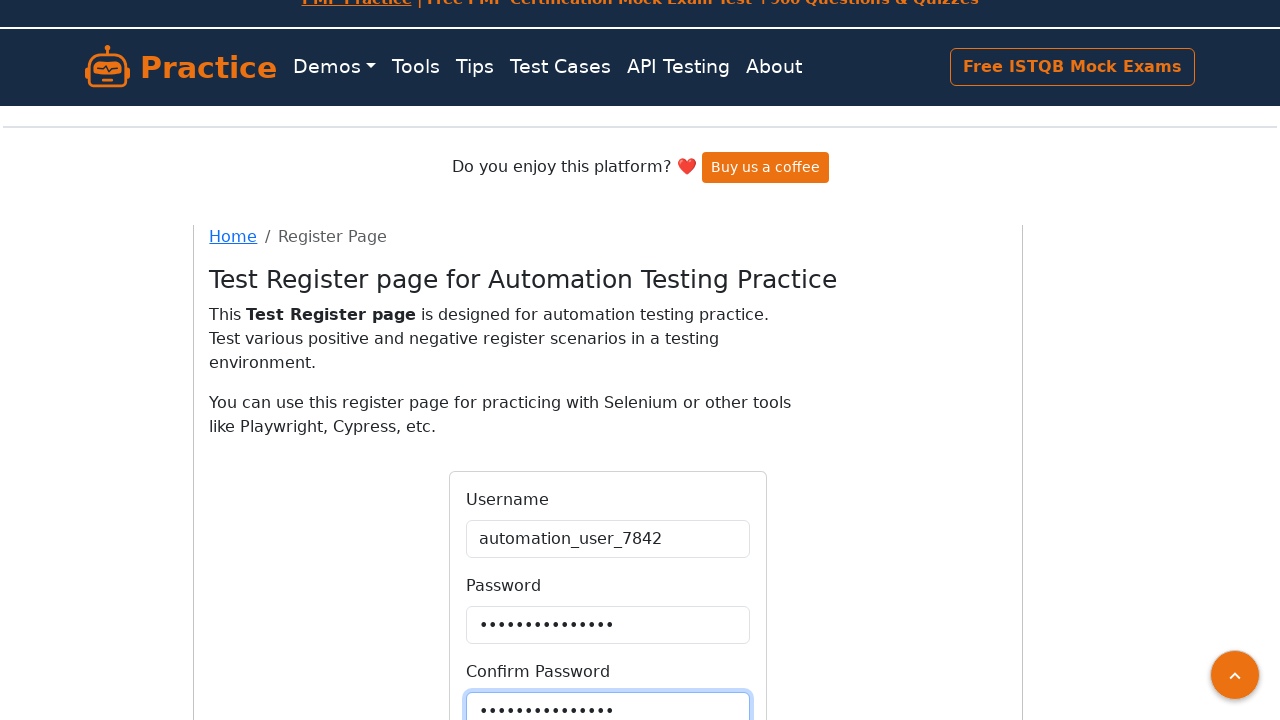